Tests viewed products functionality by visiting a product then returning to main page to check recently viewed section

Starting URL: http://intershop5.skillbox.ru/#

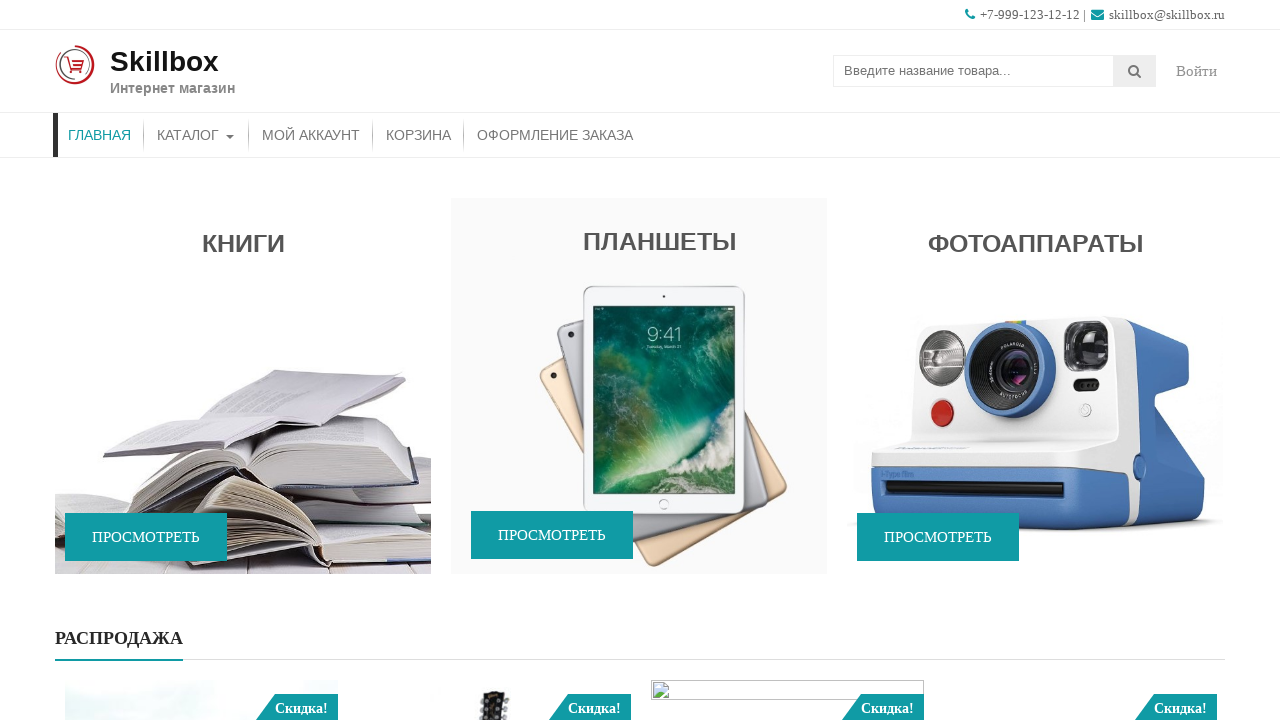

Scrolled to promo section
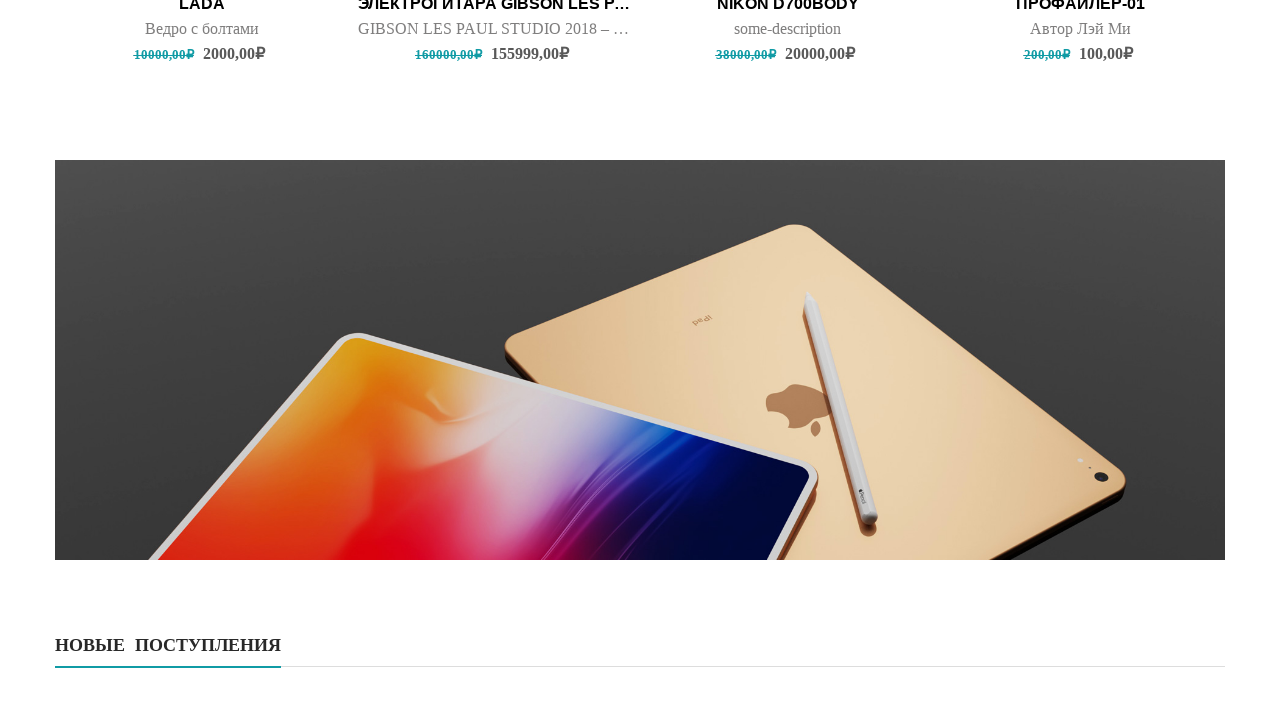

Clicked on promo image to view product at (640, 360) on #promo-section2 .promo-image
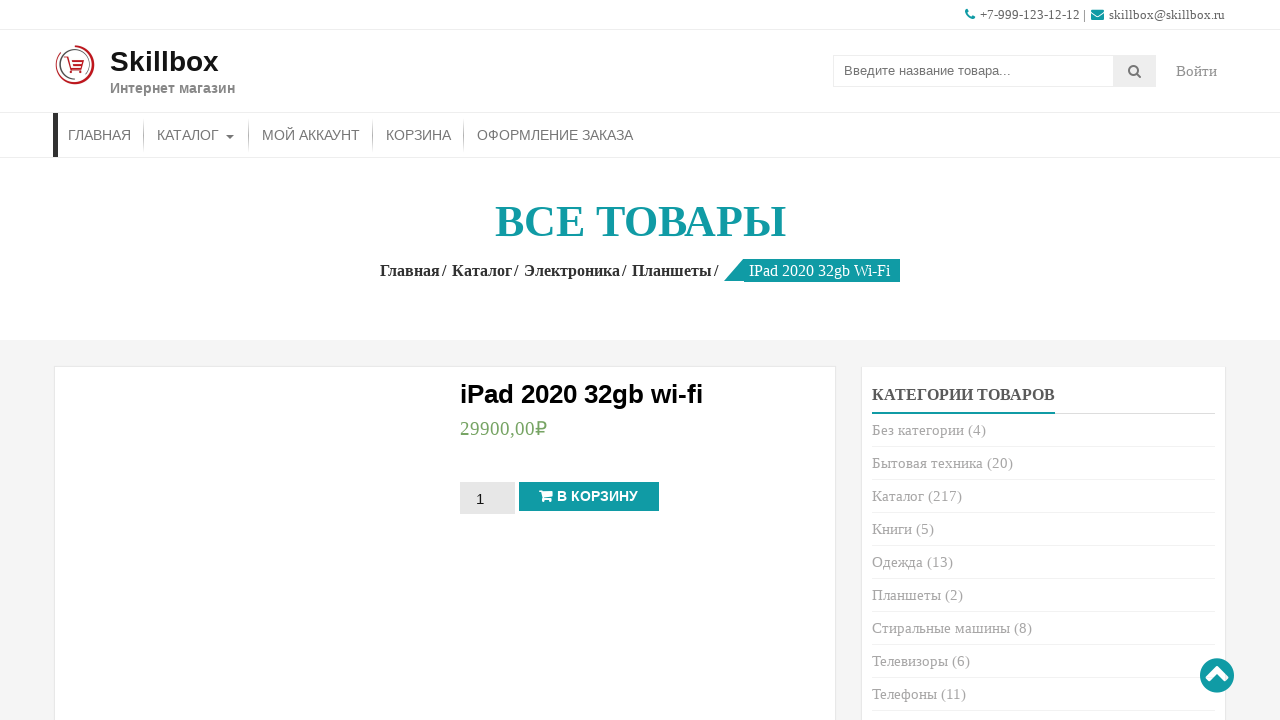

Product page loaded (iPad 2020 32GB Wi-Fi)
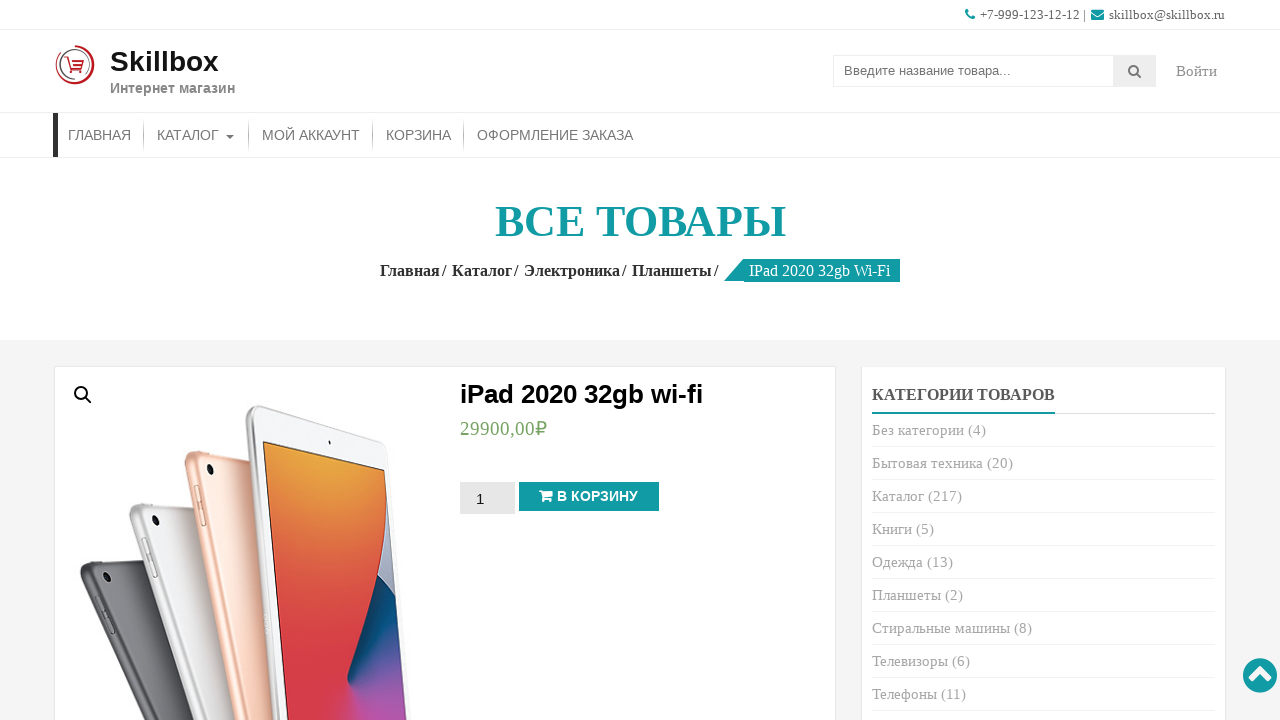

Clicked menu item to navigate back to main page at (100, 135) on #menu-item-26
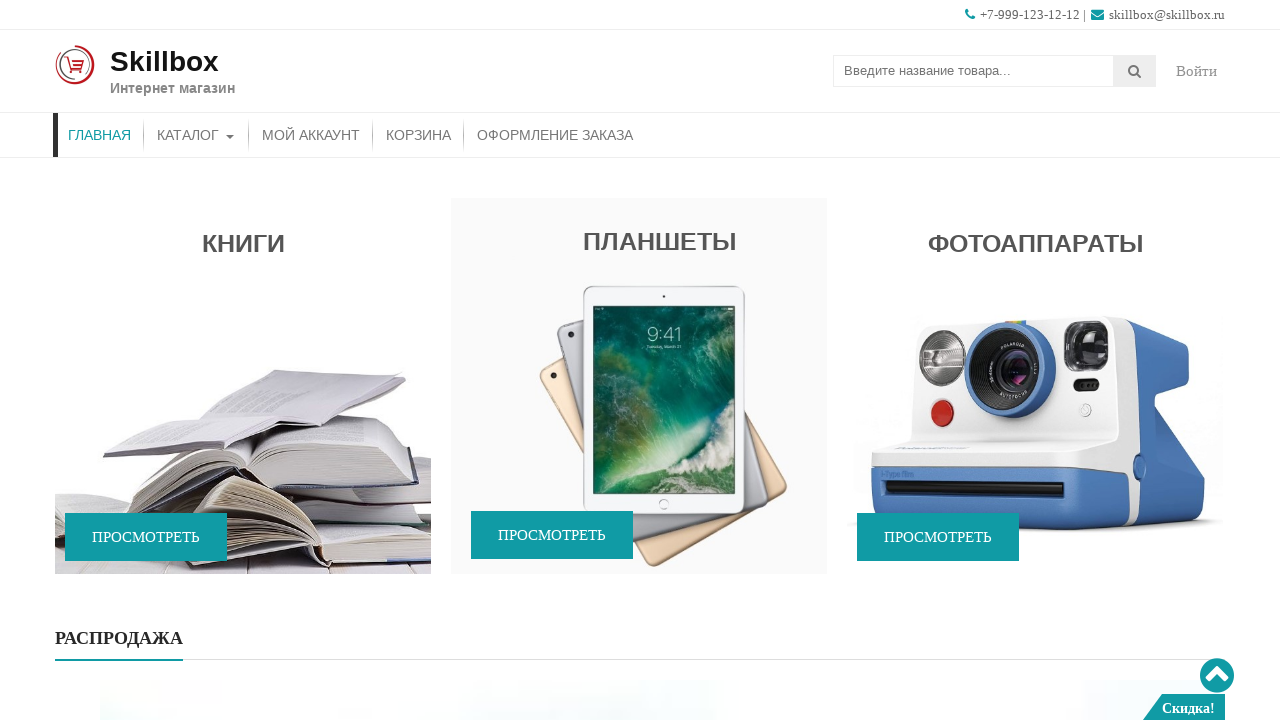

Scrolled to recently viewed products section
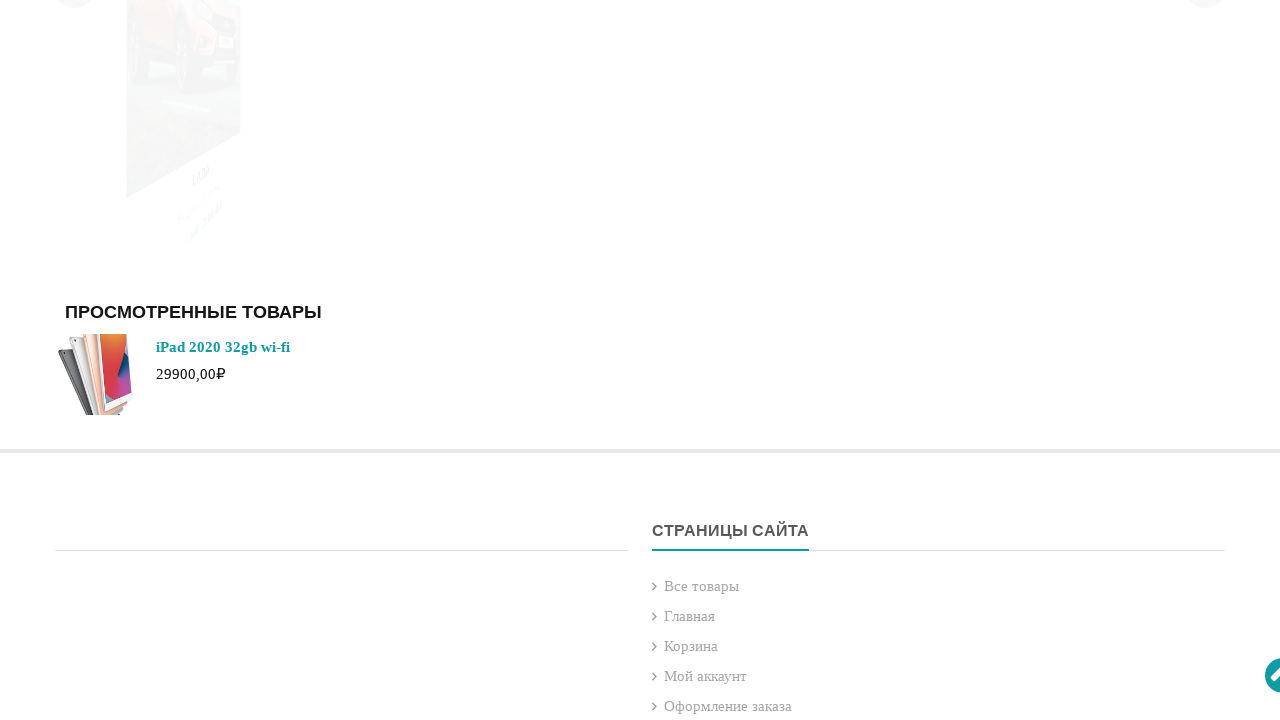

Verified recently viewed product appears in the section
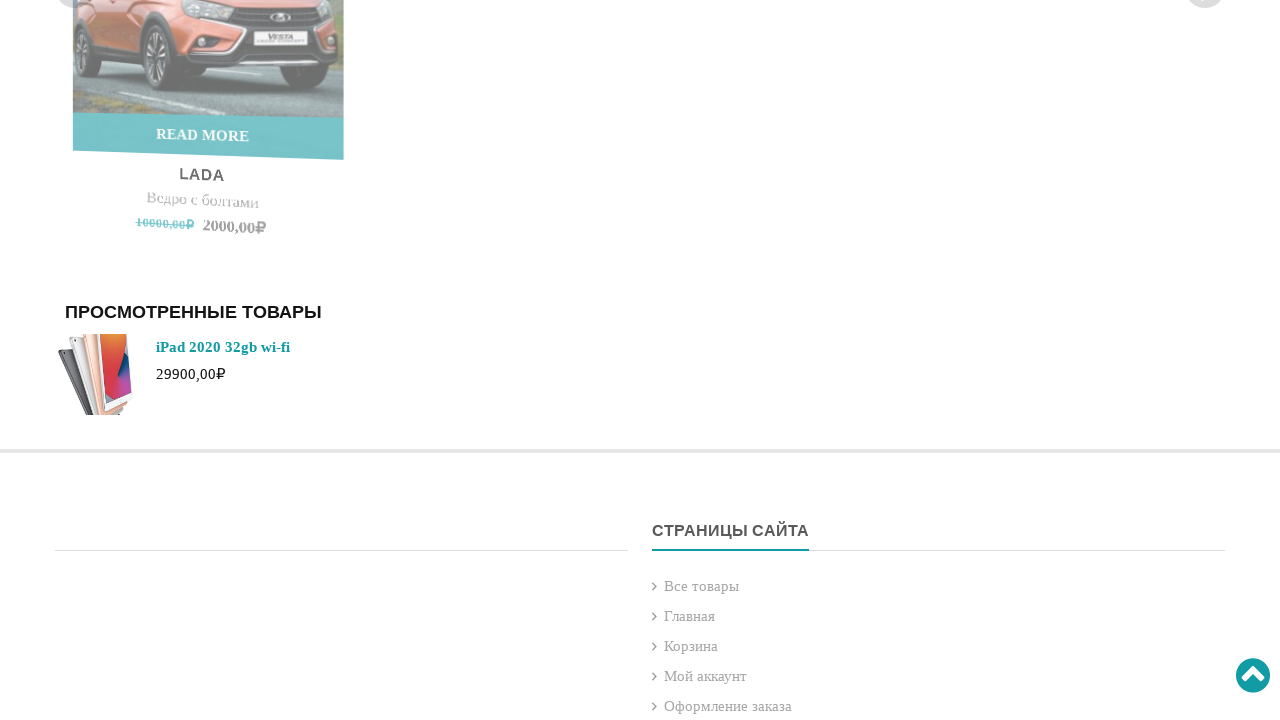

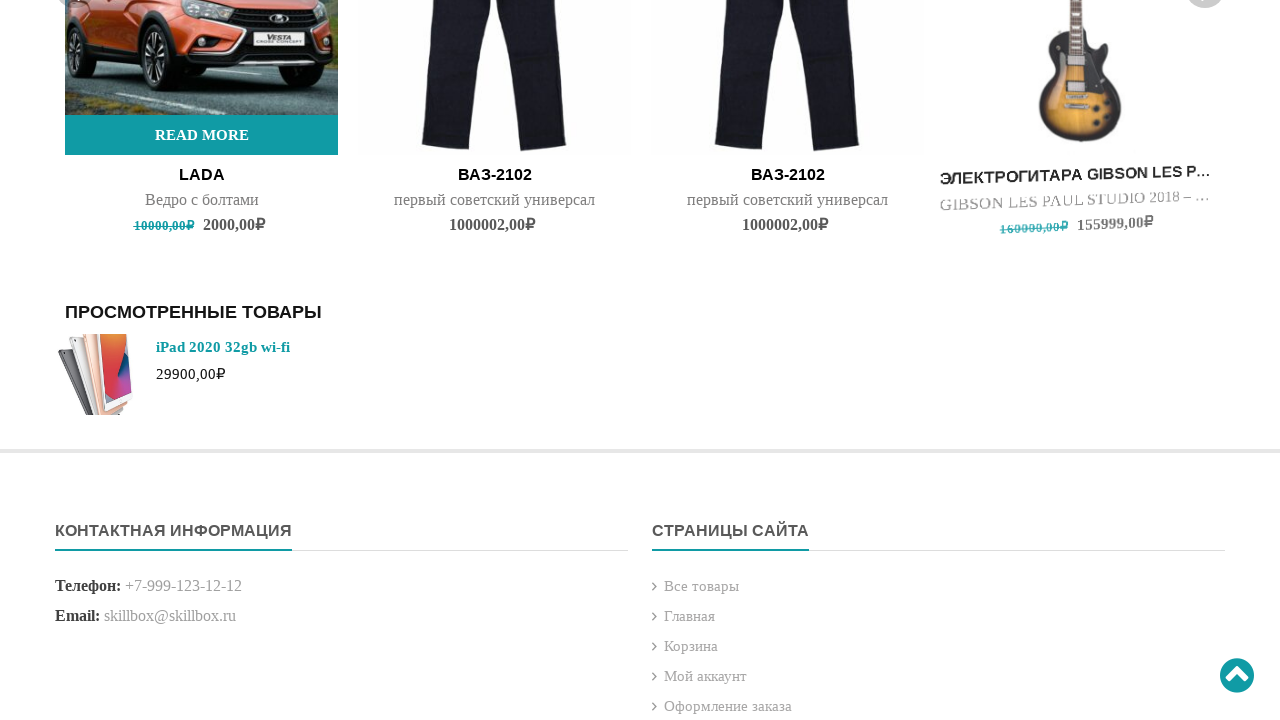